Tests the All Courses page by clicking on the All Courses navigation link, verifying the page title, scrolling down the page, and checking that course listings are displayed.

Starting URL: https://alchemy.hguy.co/lms/

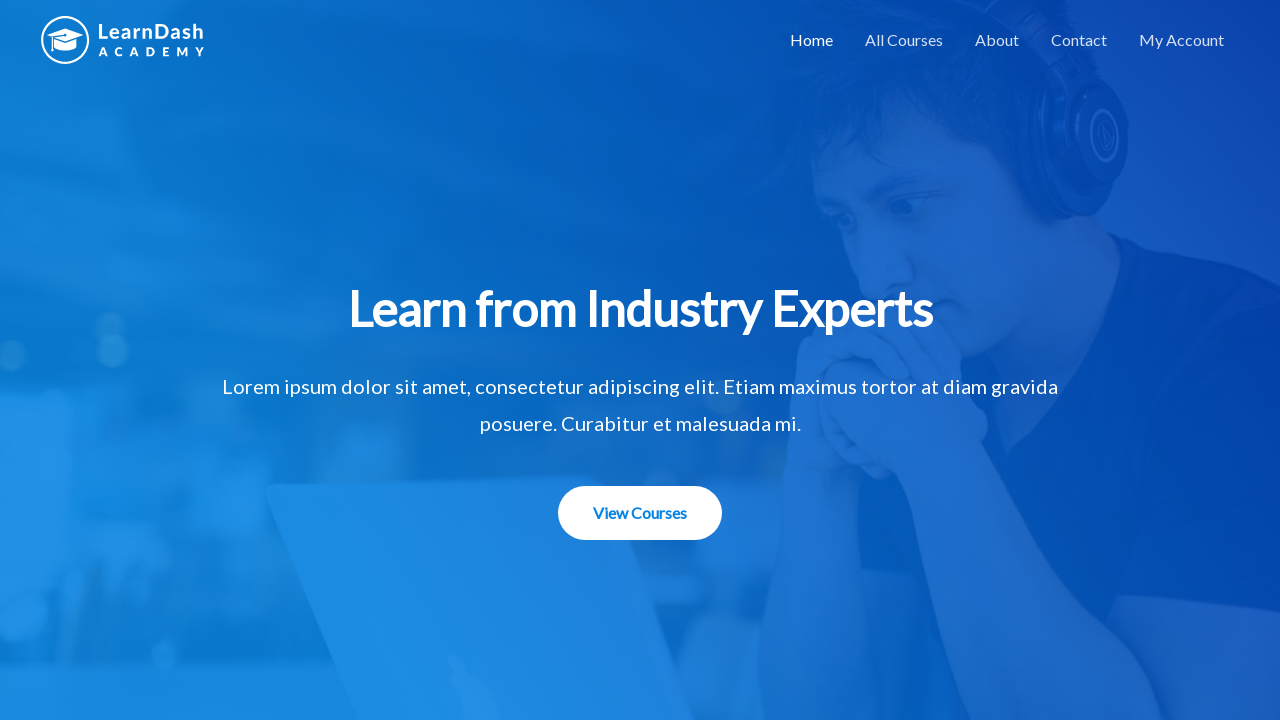

Clicked on 'All Courses' navigation link at (904, 40) on xpath=//*[@id='menu-item-1508']/a
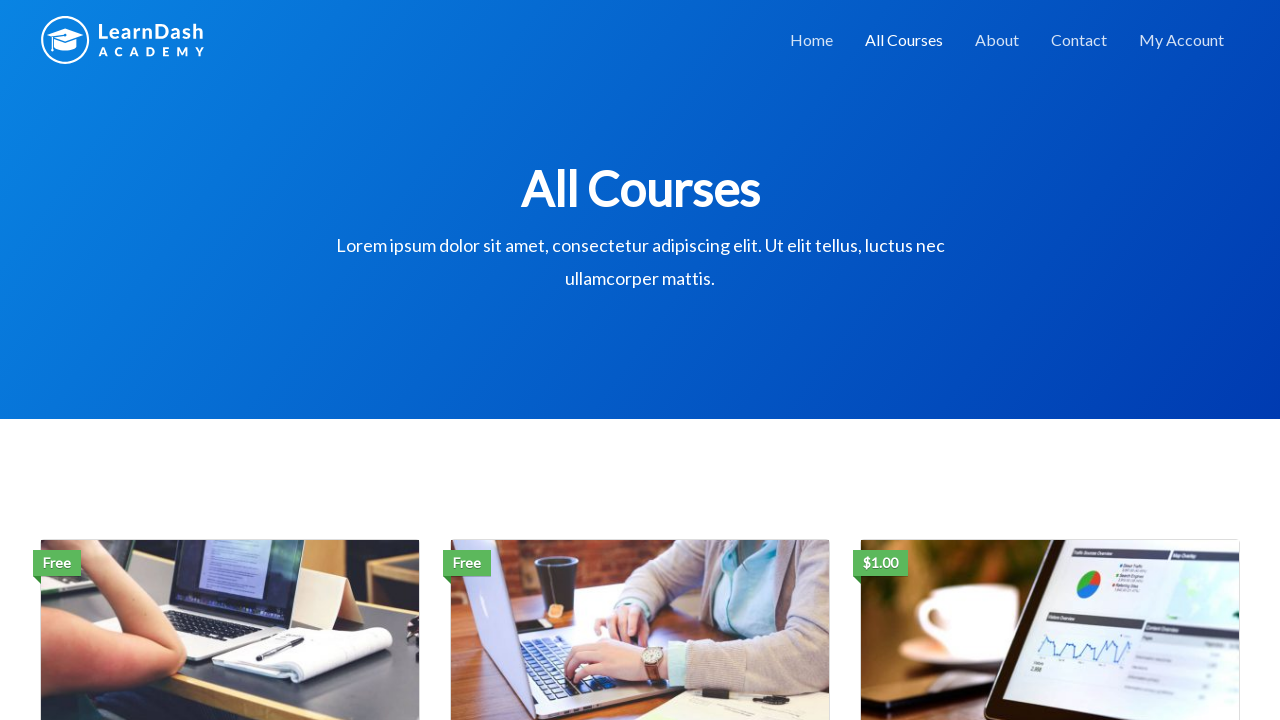

Waited for page to reach domcontentloaded state
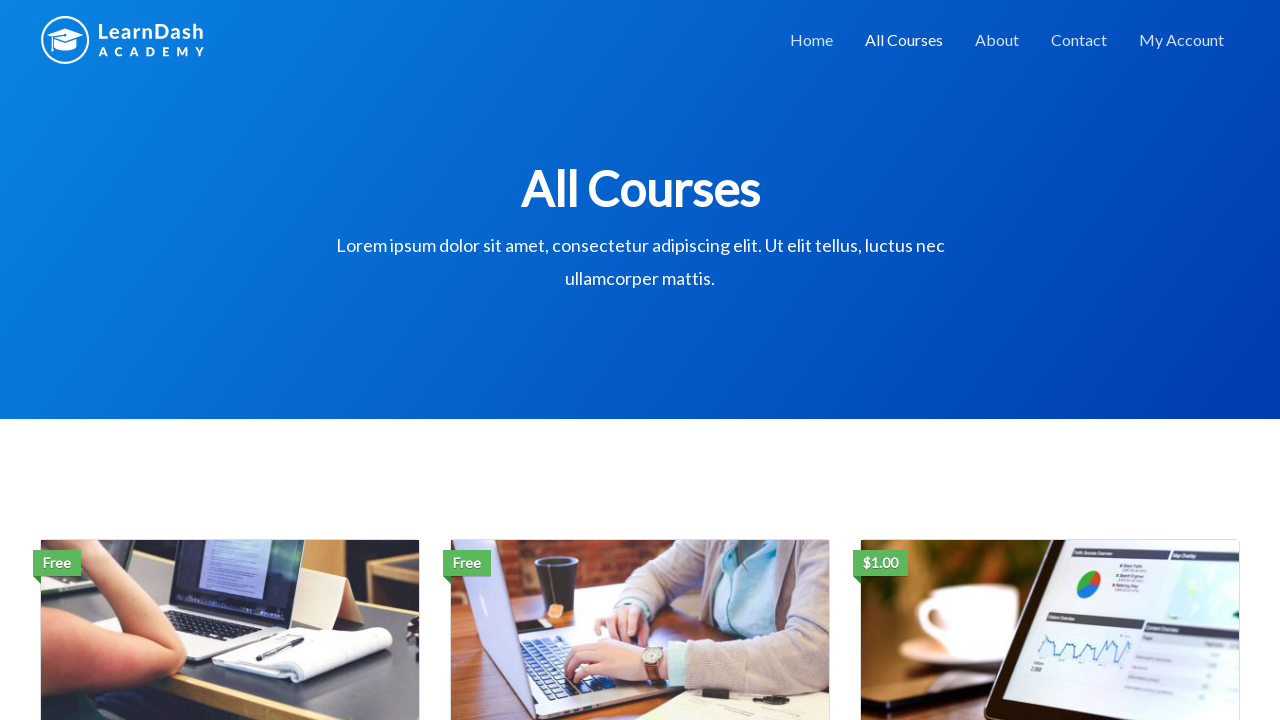

Verified page title contains 'All Courses'
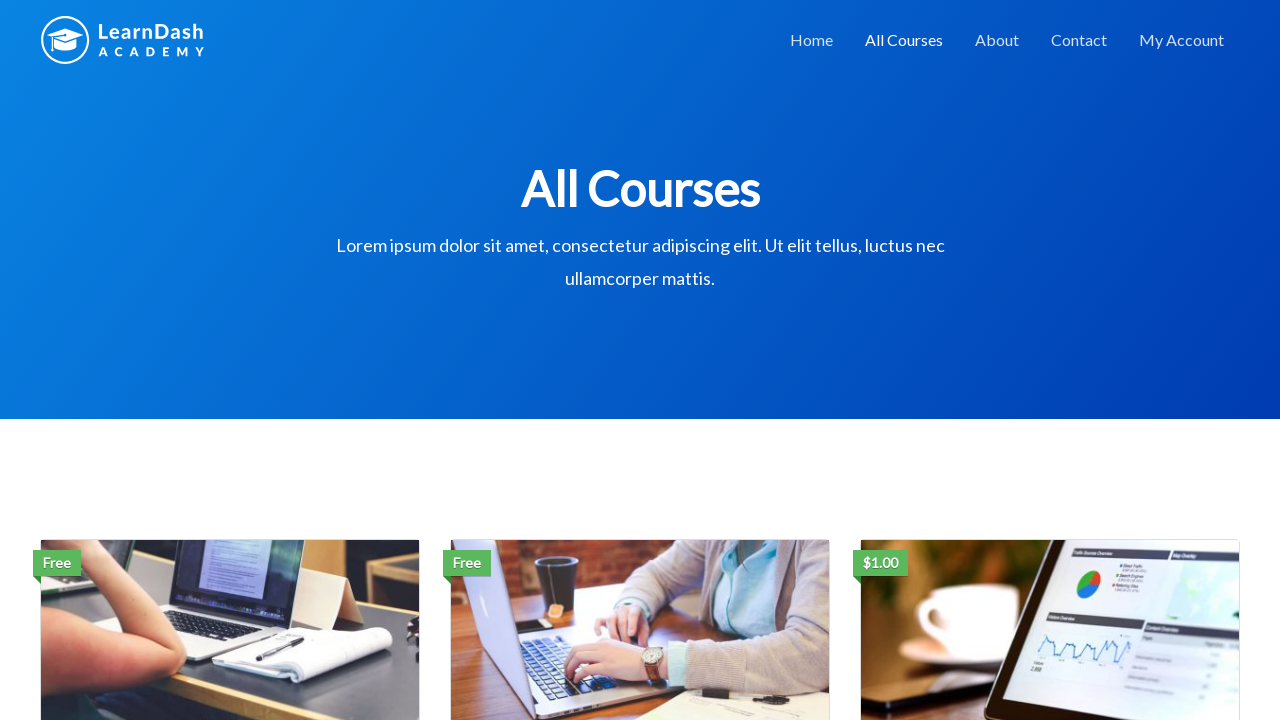

Scrolled down the page by 5000 pixels
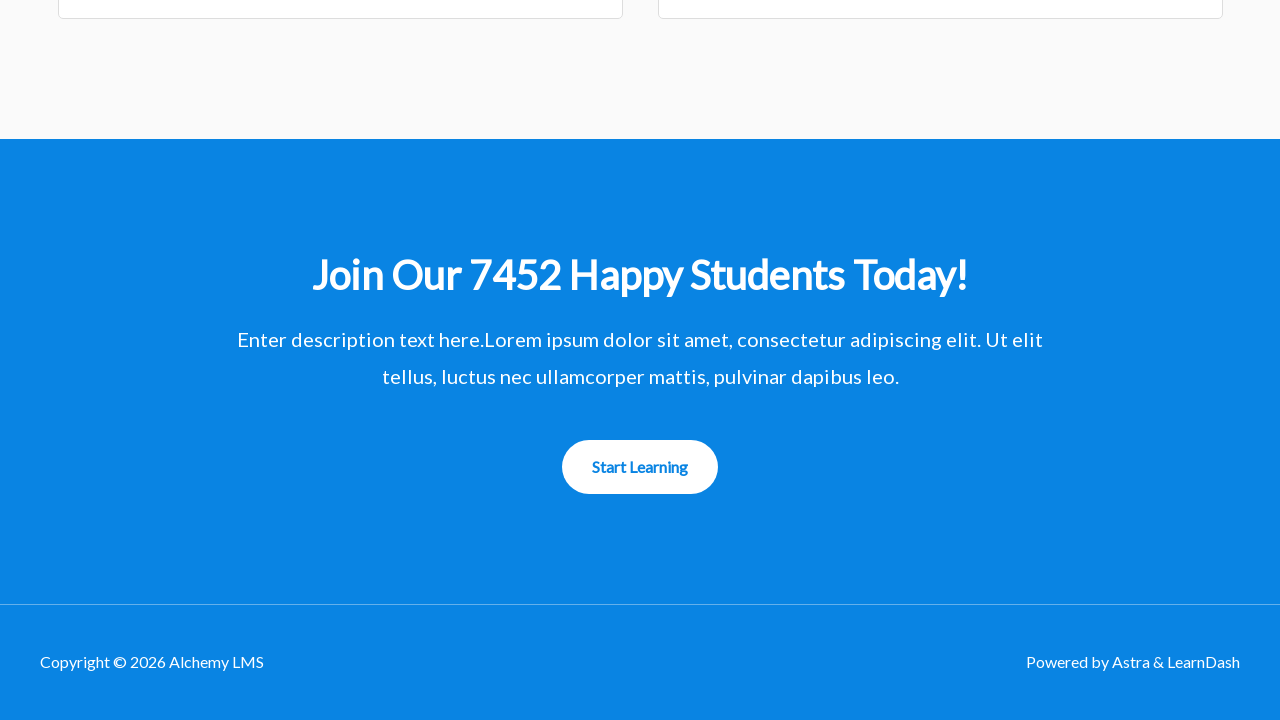

Waited for course list selector to be visible
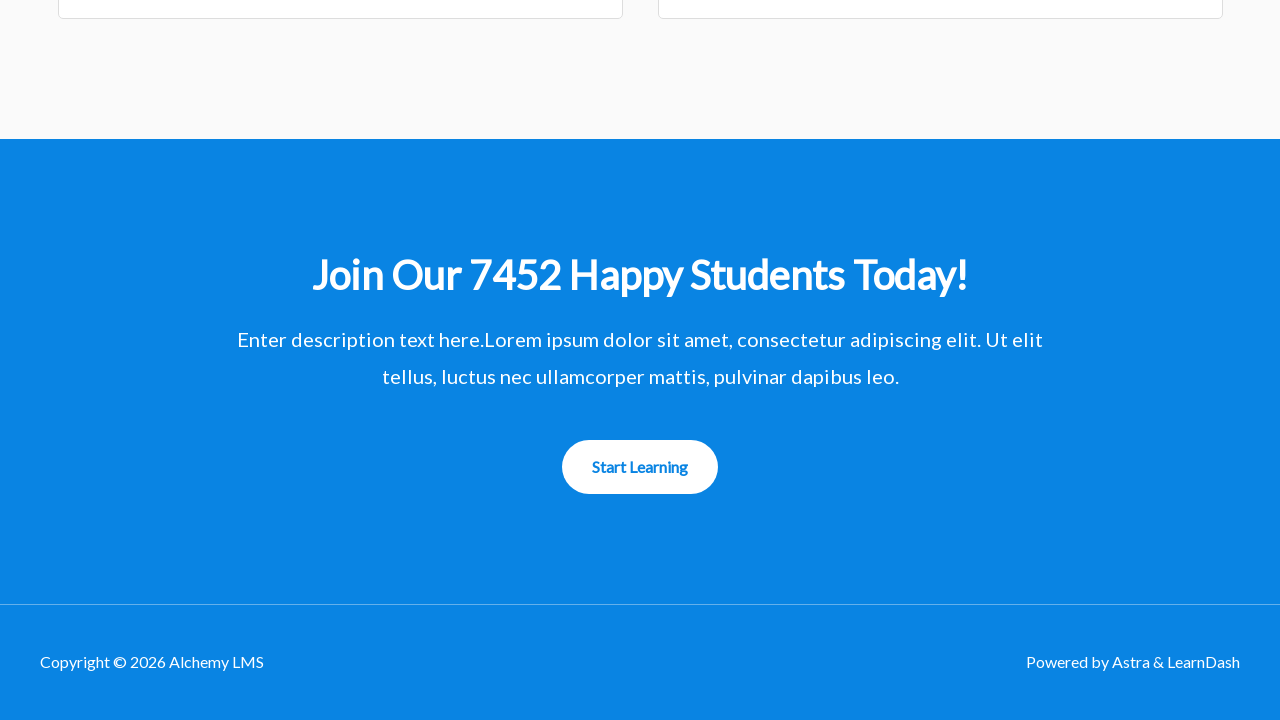

Retrieved course count: 1 courses found
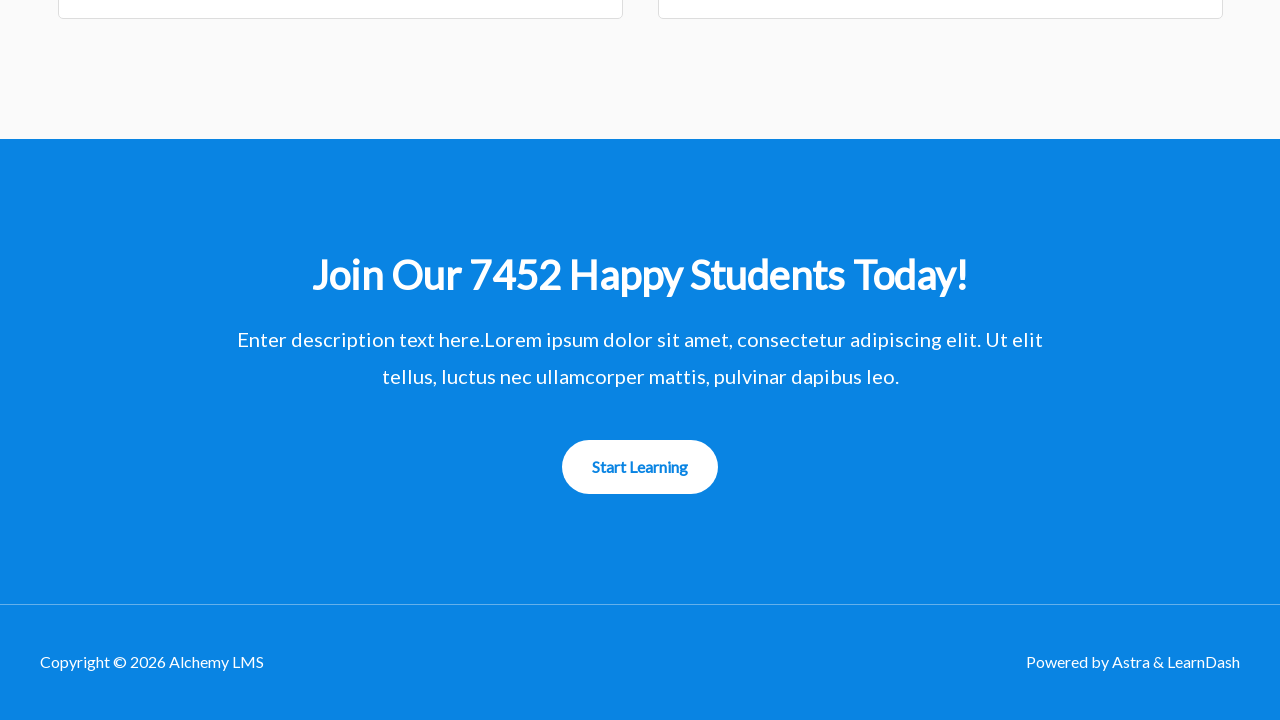

Verified that at least one course exists on the page
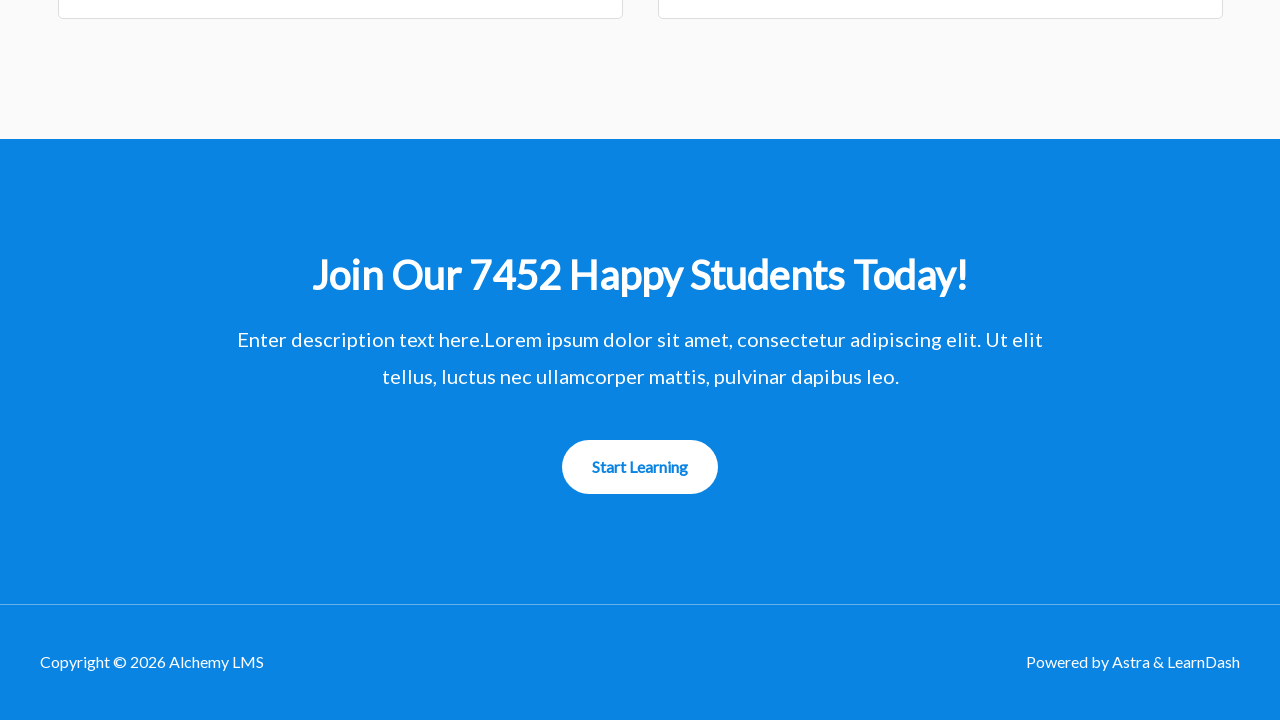

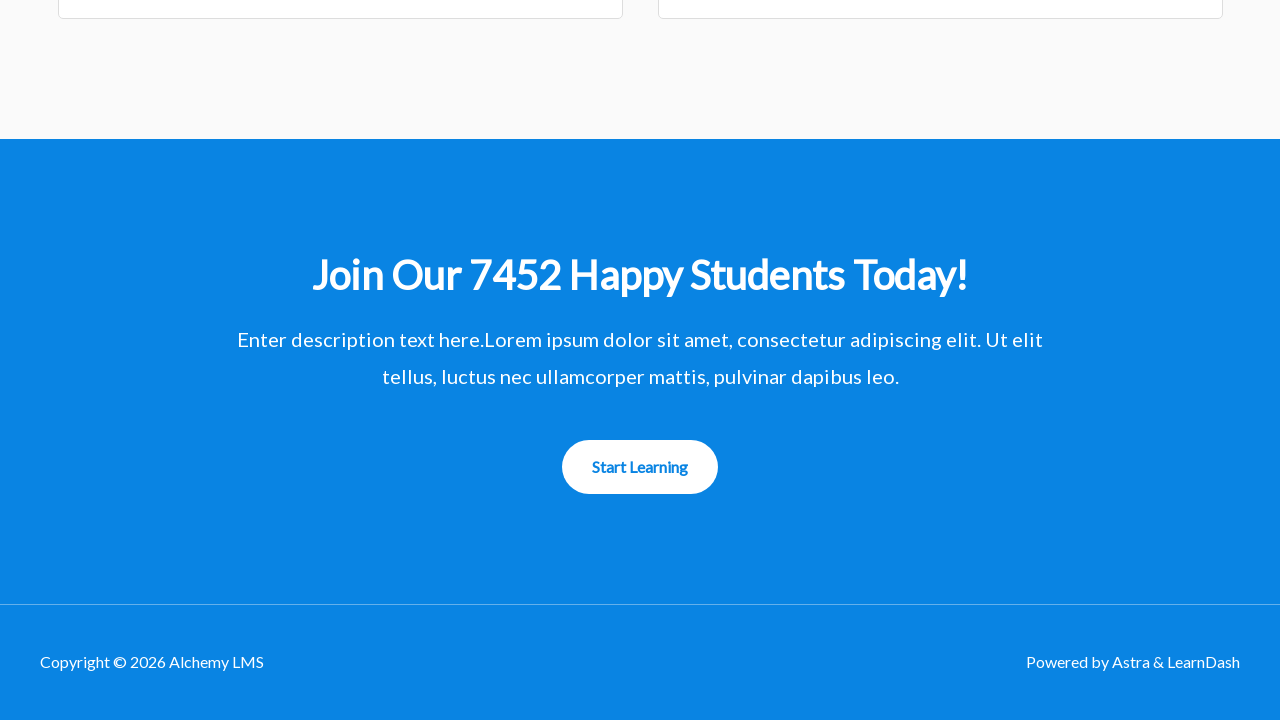